Navigates to the-internet.herokuapp.com, clicks on "Shifting Content" link, then "Example 1: Menu Element" link, and counts the number of menu items displayed

Starting URL: https://the-internet.herokuapp.com/

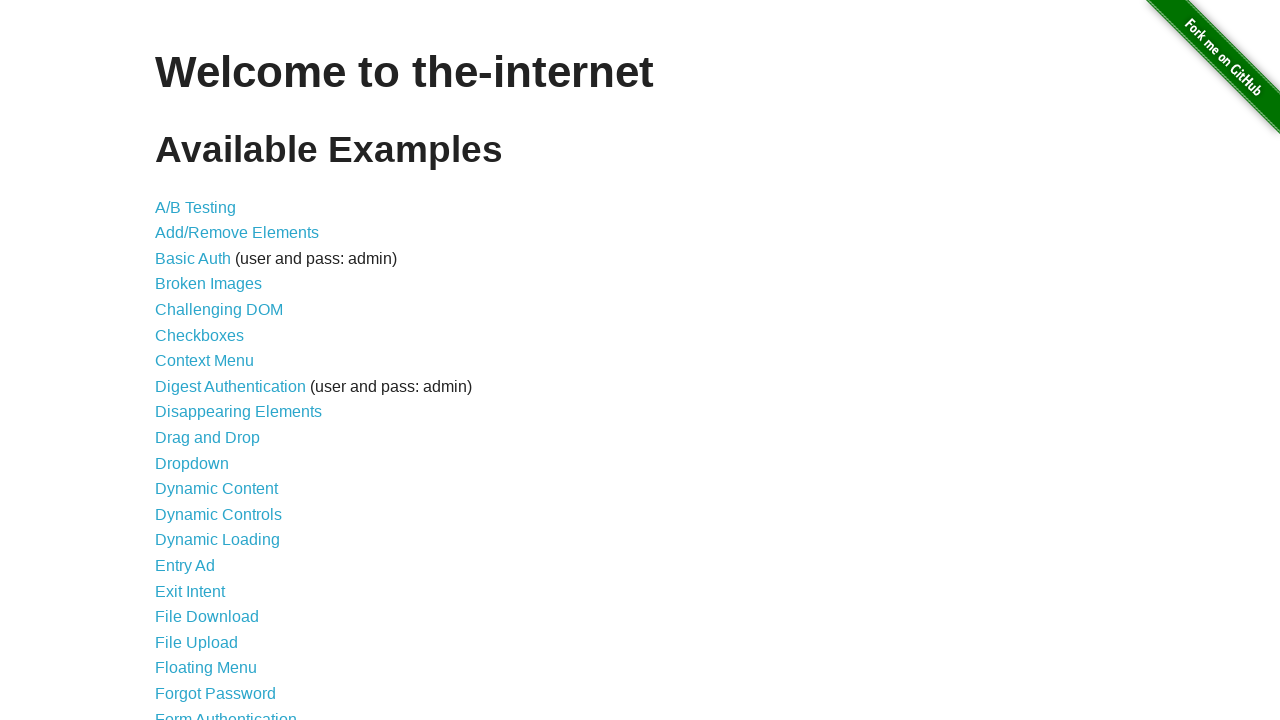

Navigated to the-internet.herokuapp.com
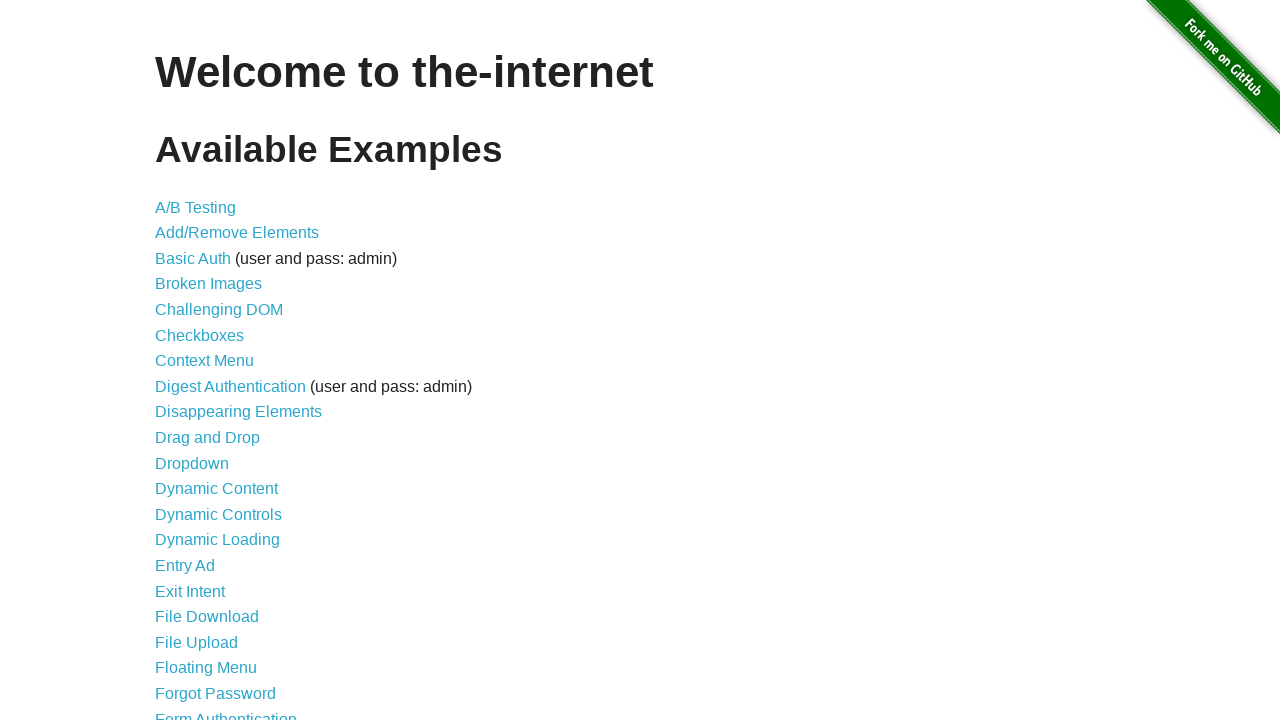

Clicked on 'Shifting Content' link at (212, 523) on text=Shifting Content
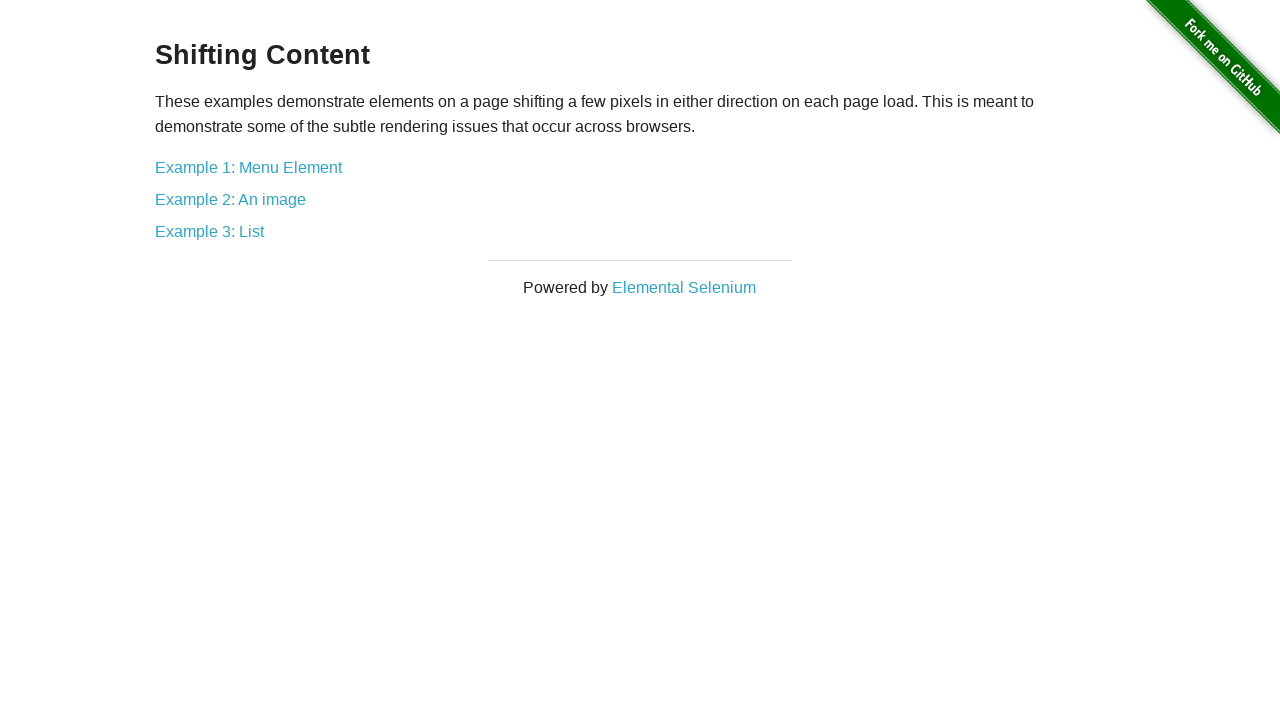

Clicked on 'Example 1: Menu Element' link at (248, 167) on text=Example 1: Menu Element
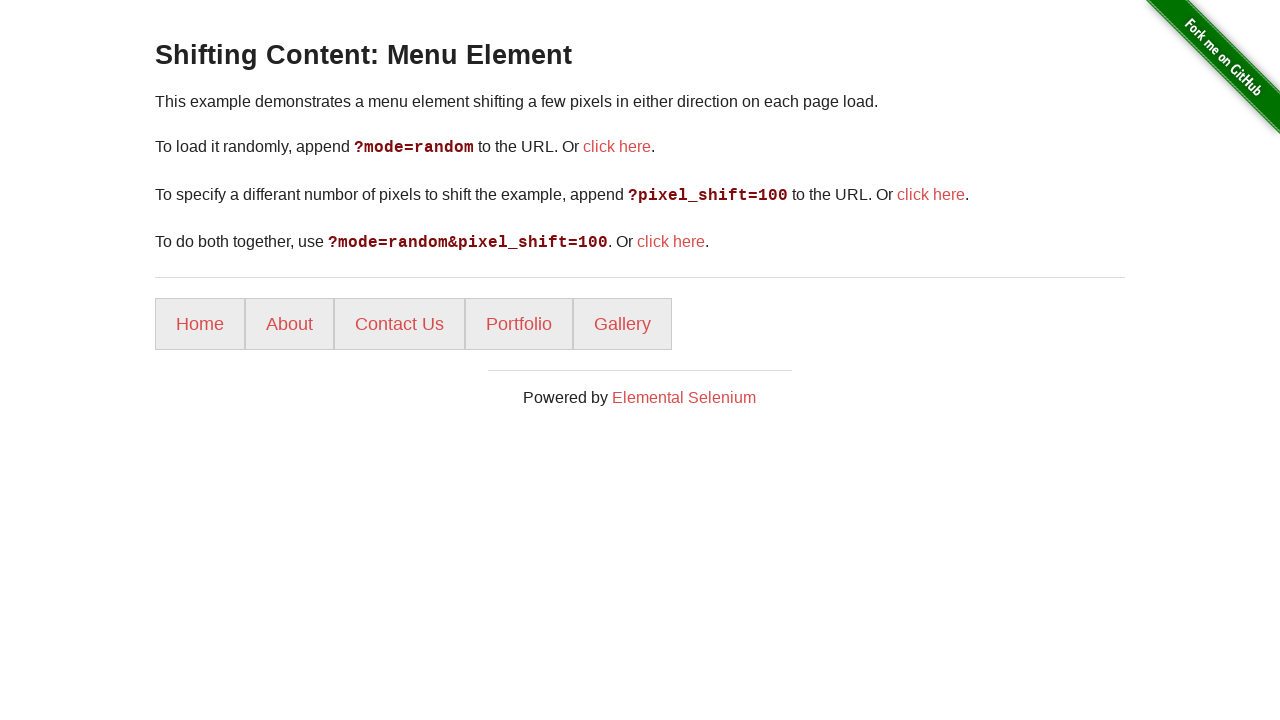

Menu items loaded and visible
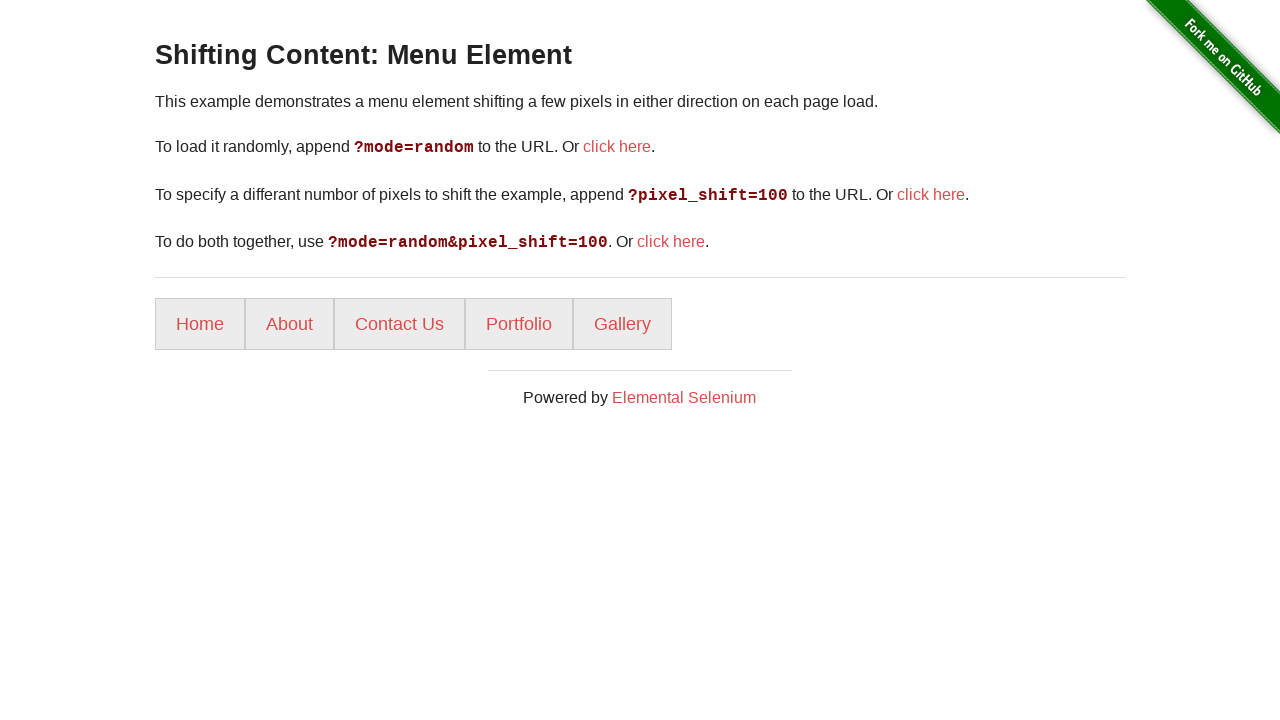

Counted 5 menu items displayed
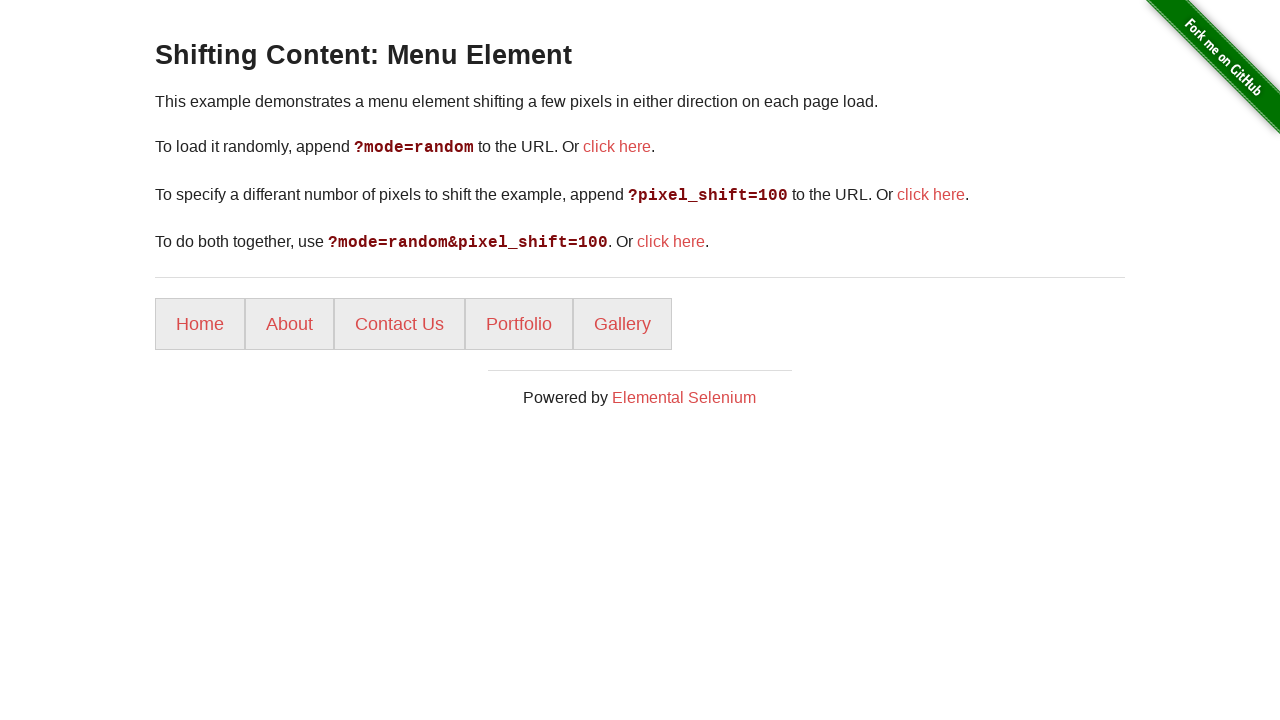

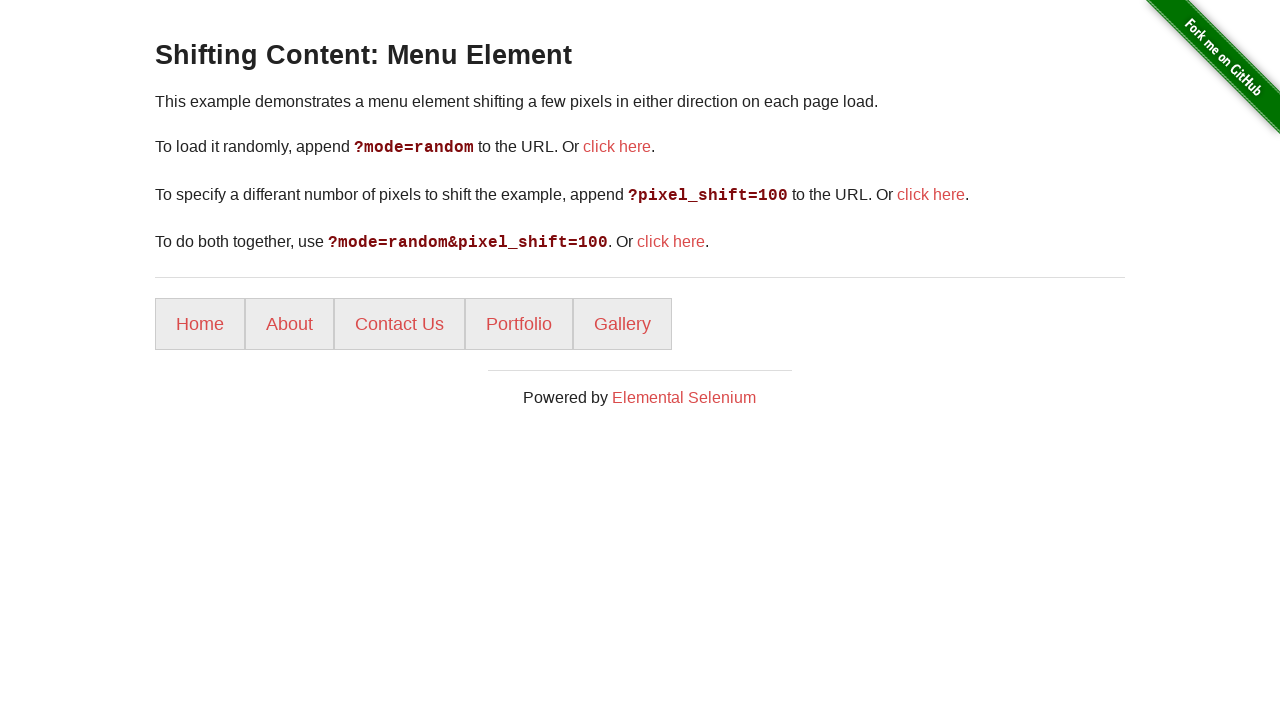